Tests the slider widget functionality on DemoQA by interacting with the slider input and attempting to set a value of 30

Starting URL: https://demoqa.com/slider

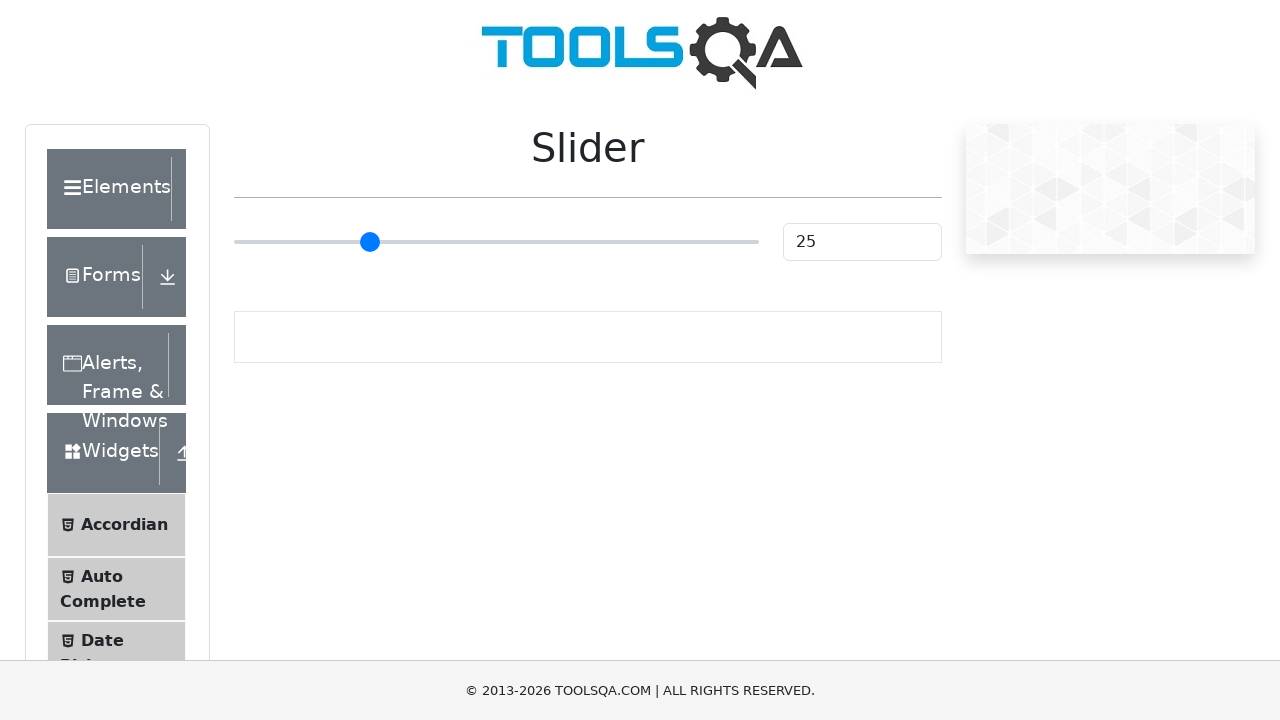

Clicked on the slider input element at (496, 242) on #sliderContainer > div.col-9 > span > input
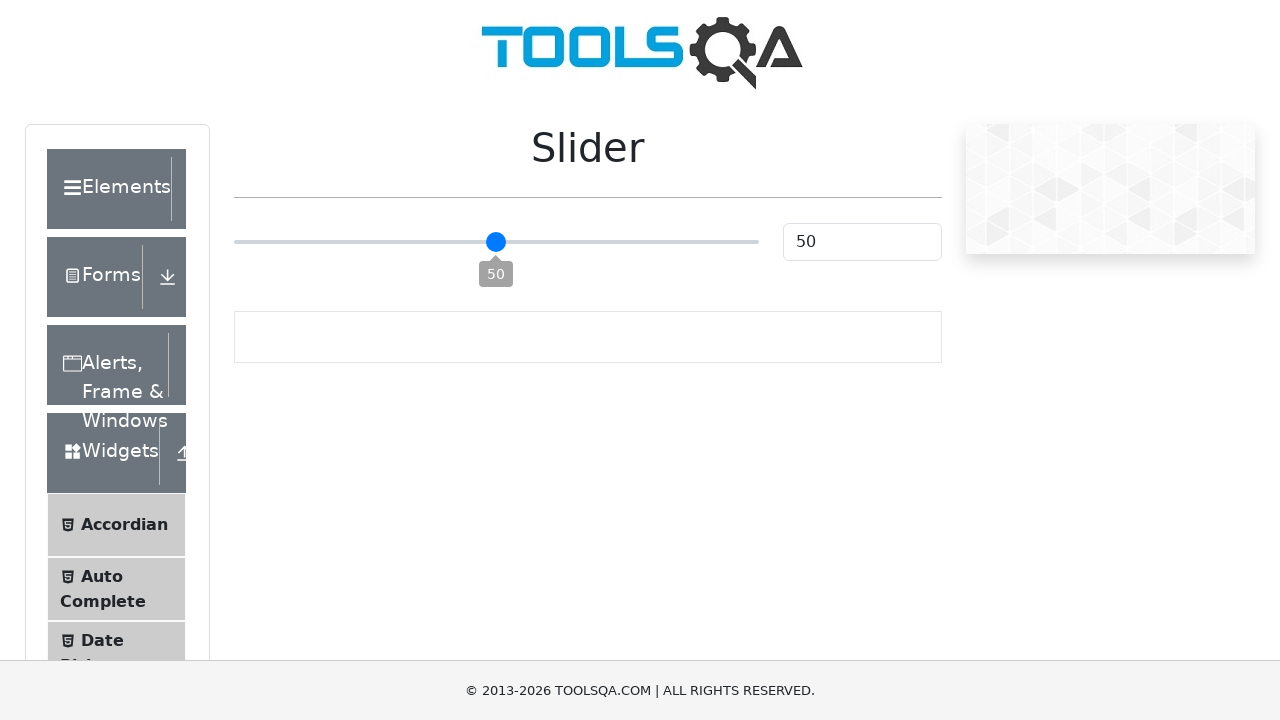

Located the slider value display element
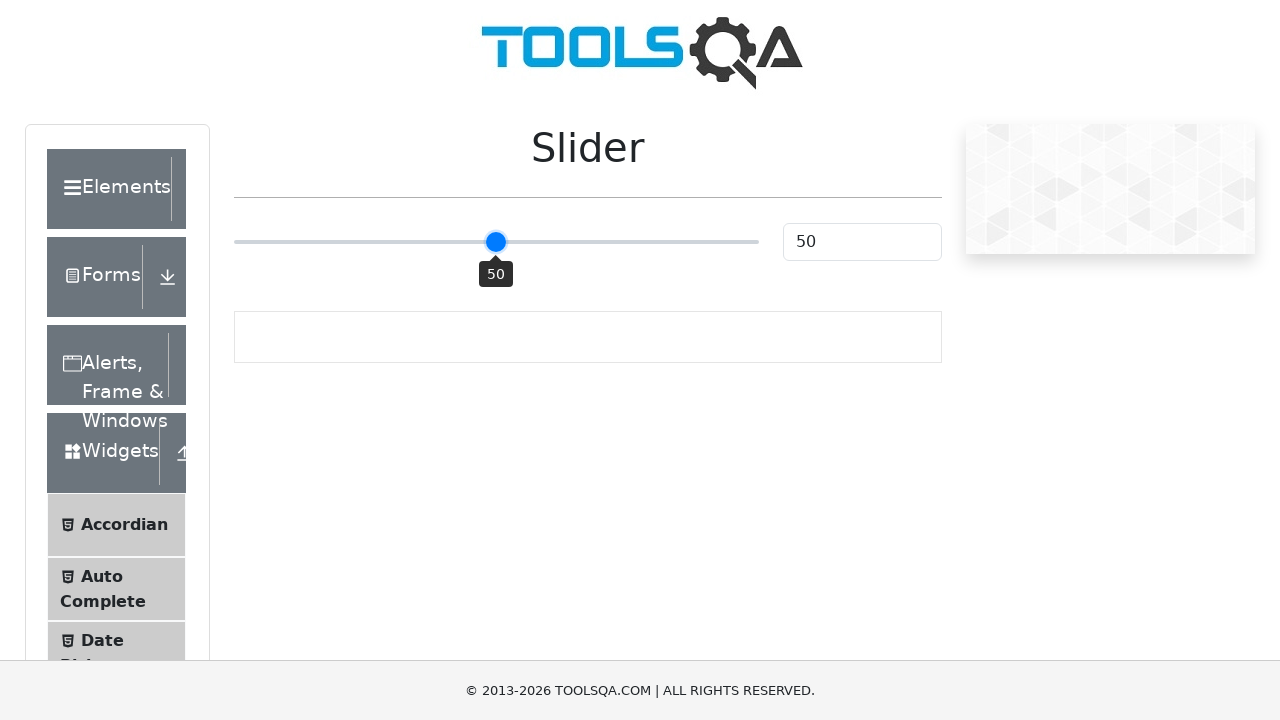

Scrolled slider value element into view if needed
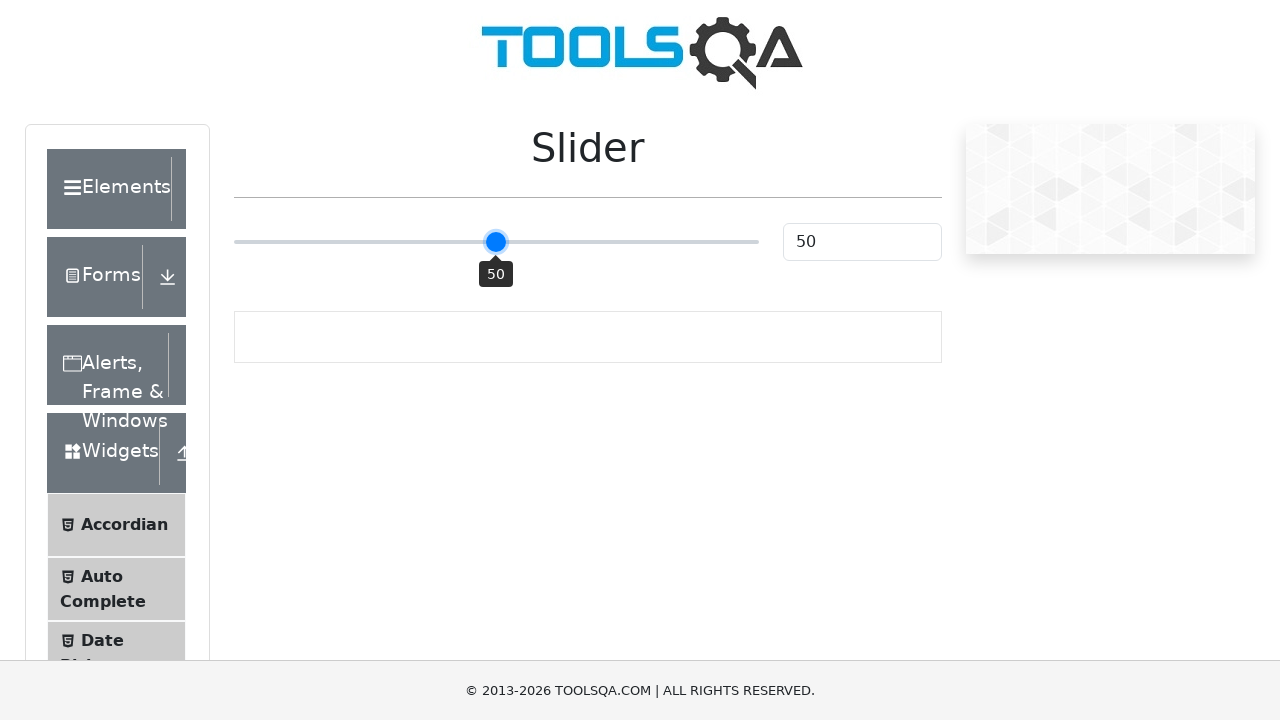

Filled slider value input with '30' on #sliderValue
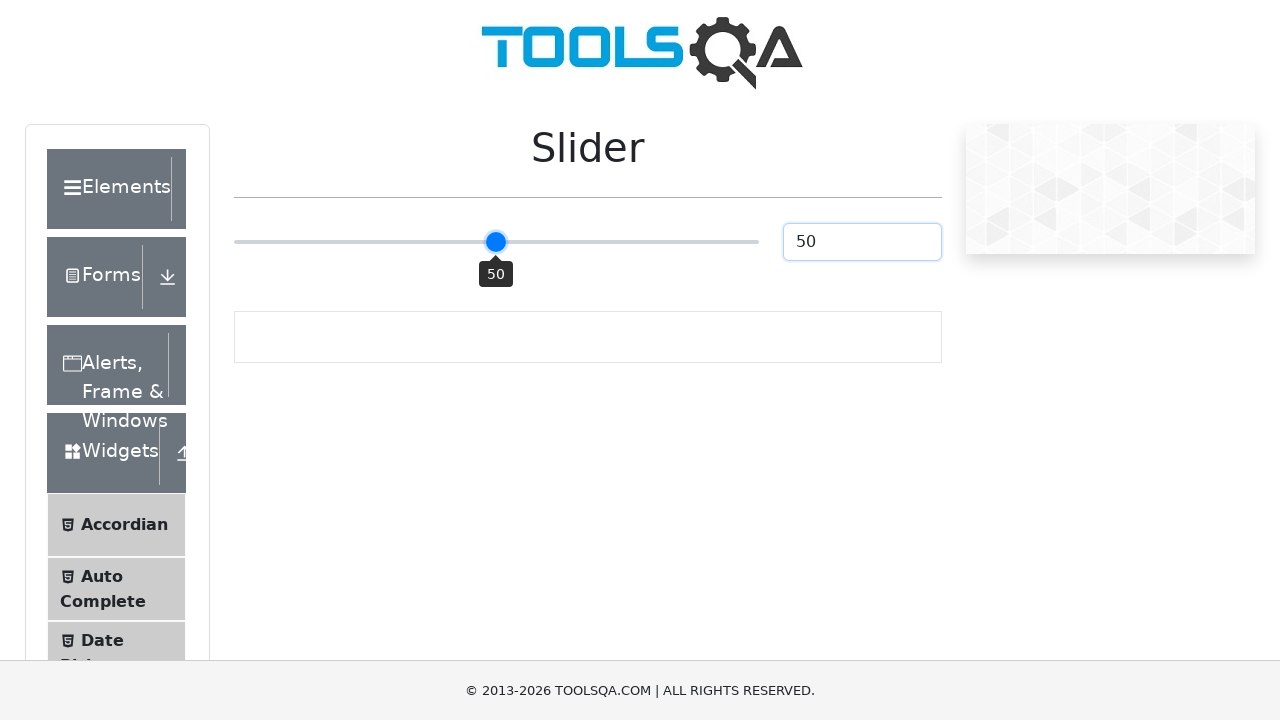

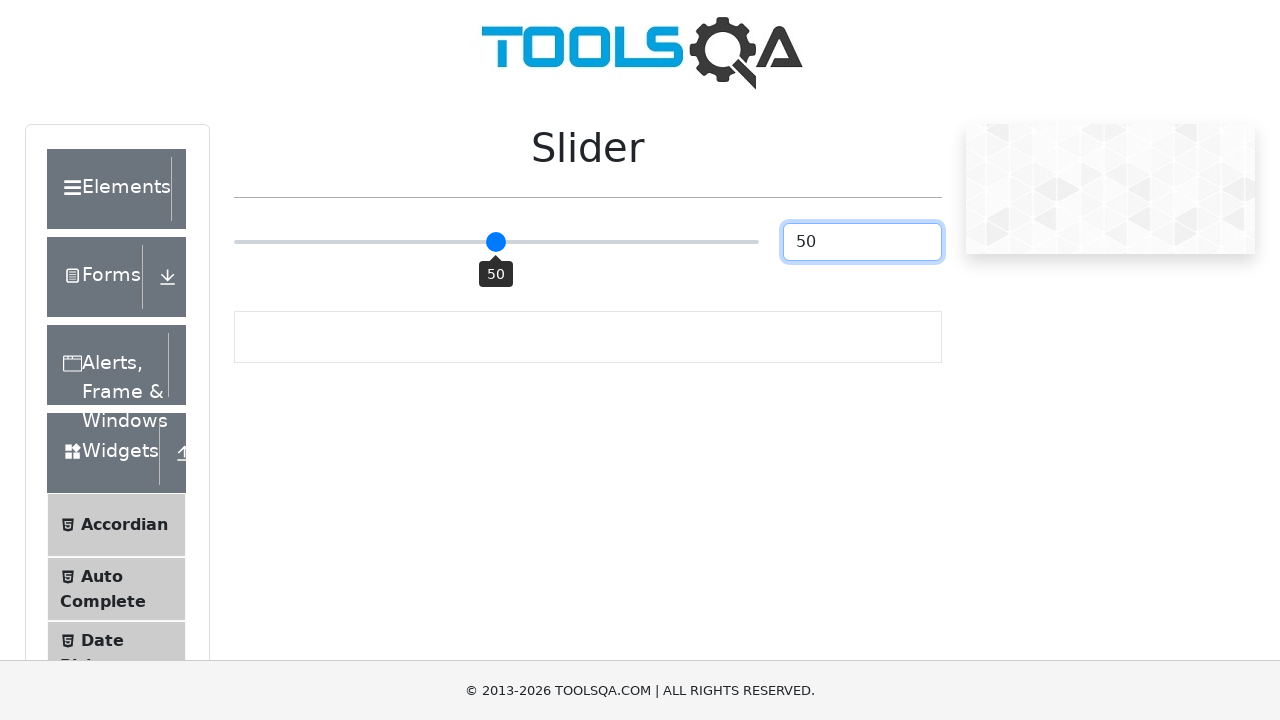